Tests page loading and multi-tab handling by clicking a link that opens in a new tab, switching to the new tab, and scrolling to an email input element.

Starting URL: https://demoapps.qspiders.com/ui/pageLoad?sublist=0

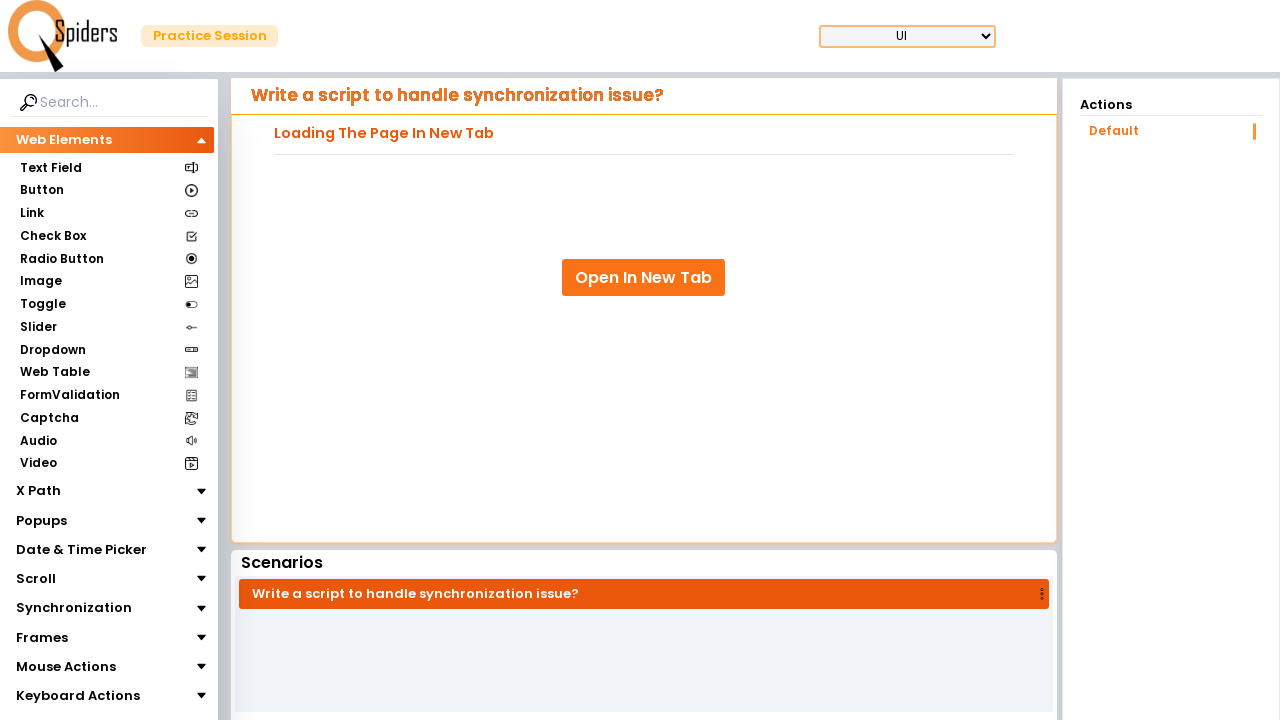

Clicked 'Open In New Tab' link at (644, 278) on xpath=//a[text()='Open In New Tab']
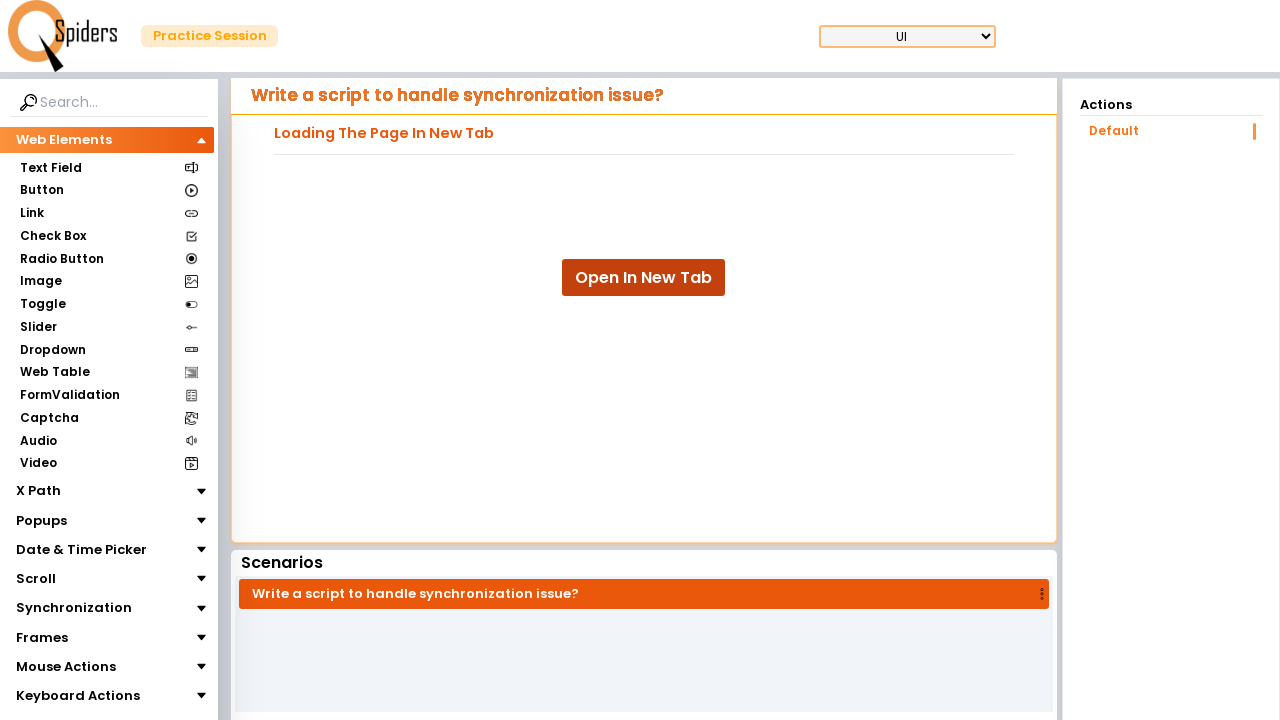

New tab opened and obtained reference
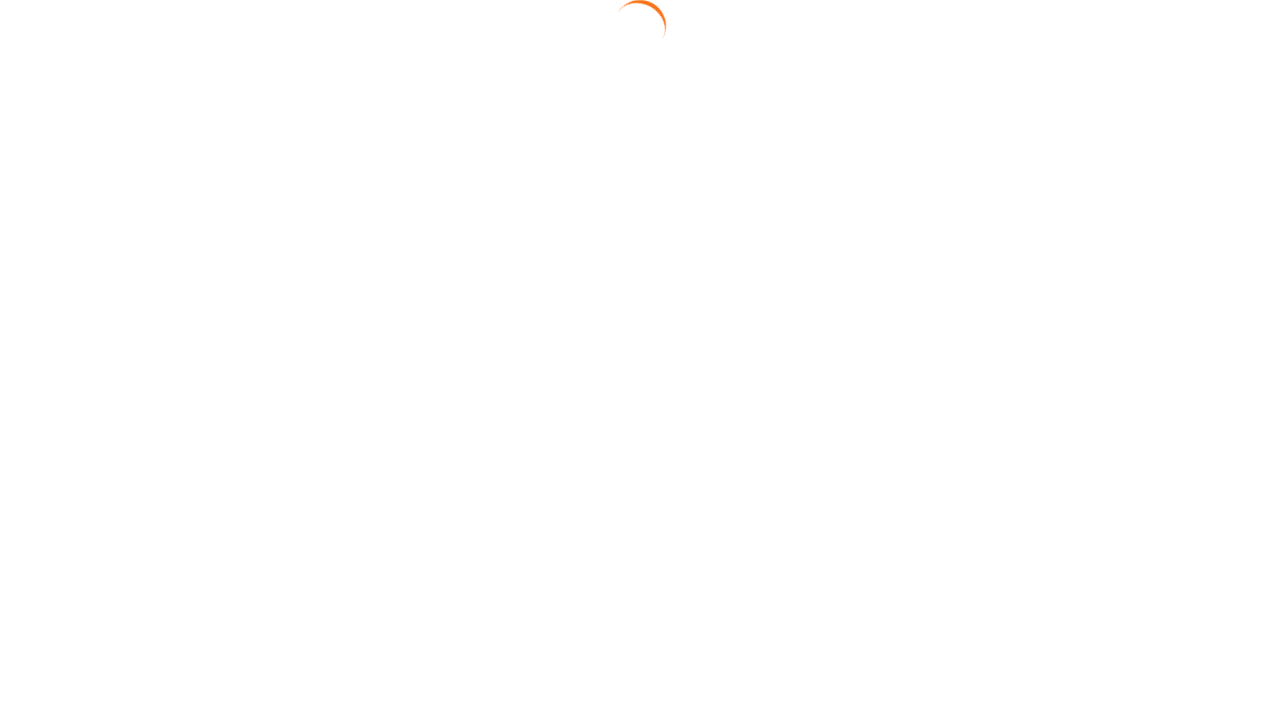

New page finished loading
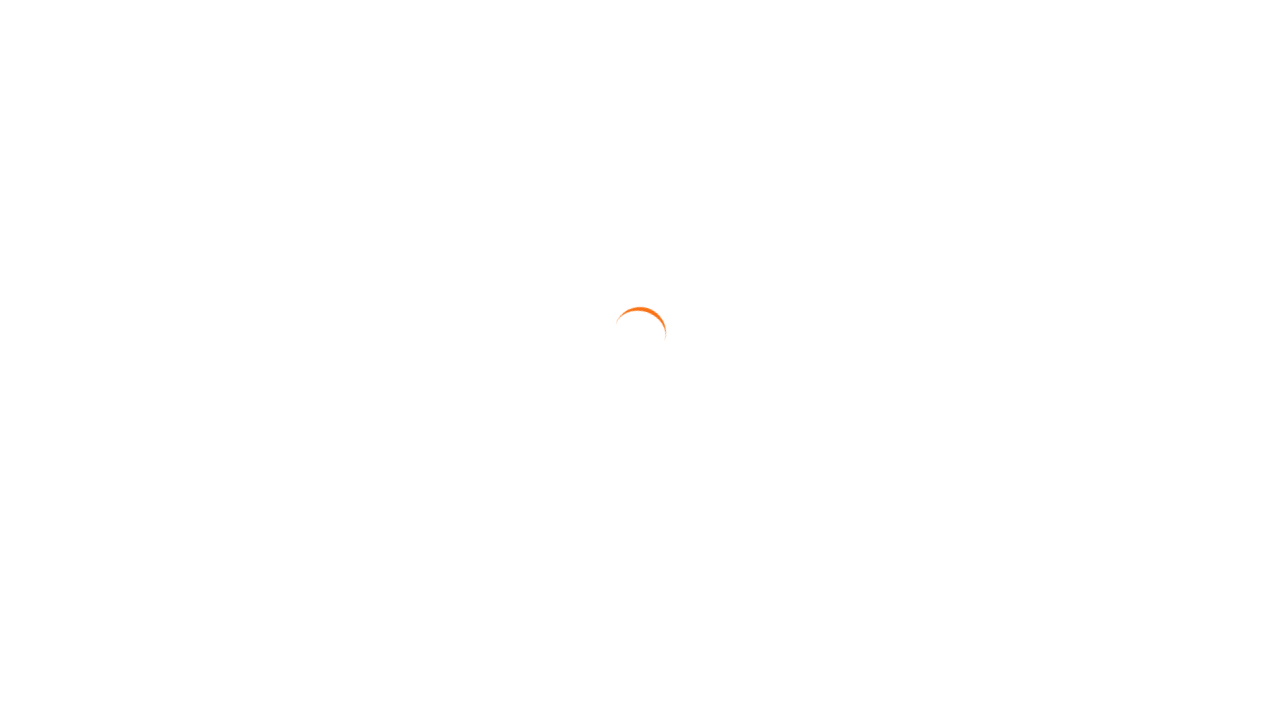

Scrolled email input element into view
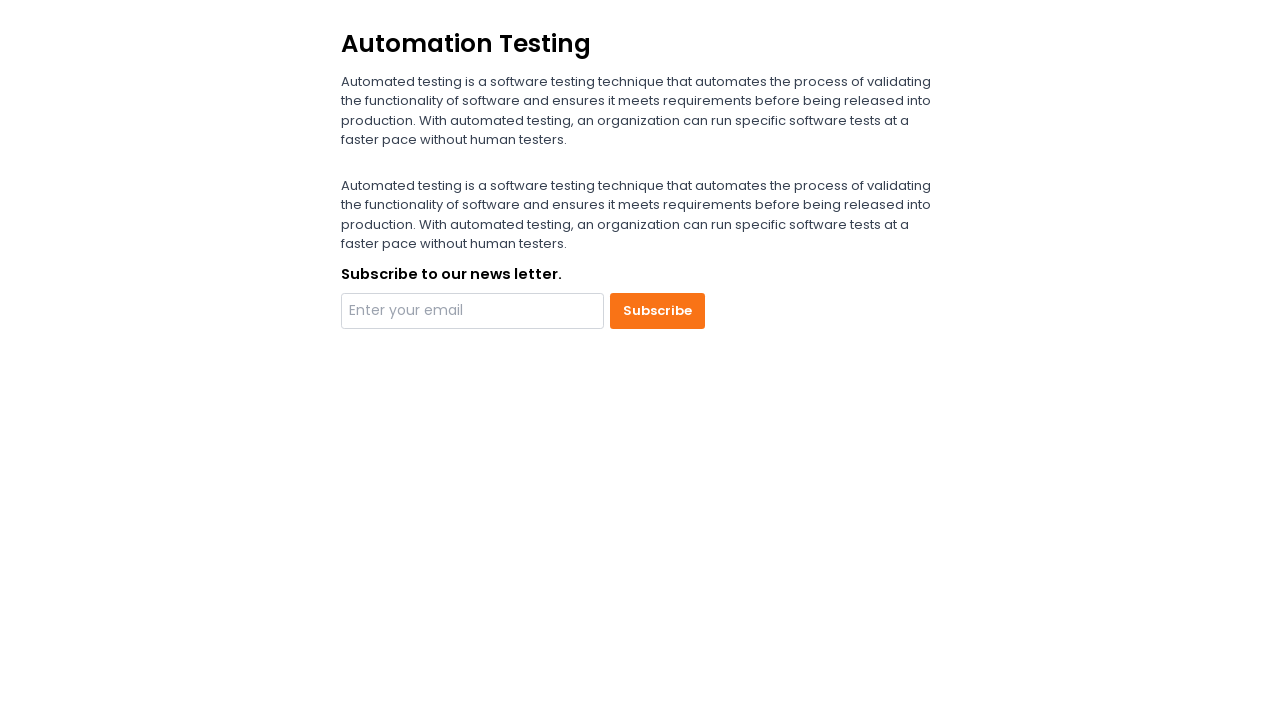

Email input element is now visible
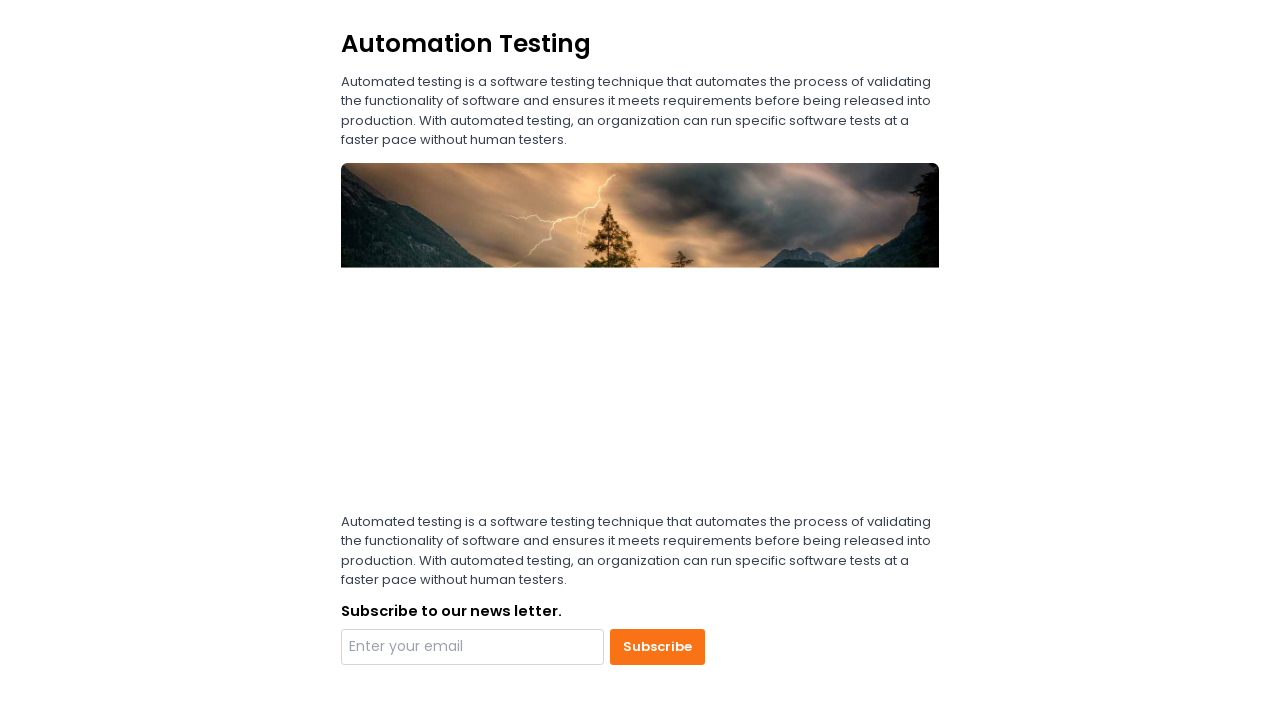

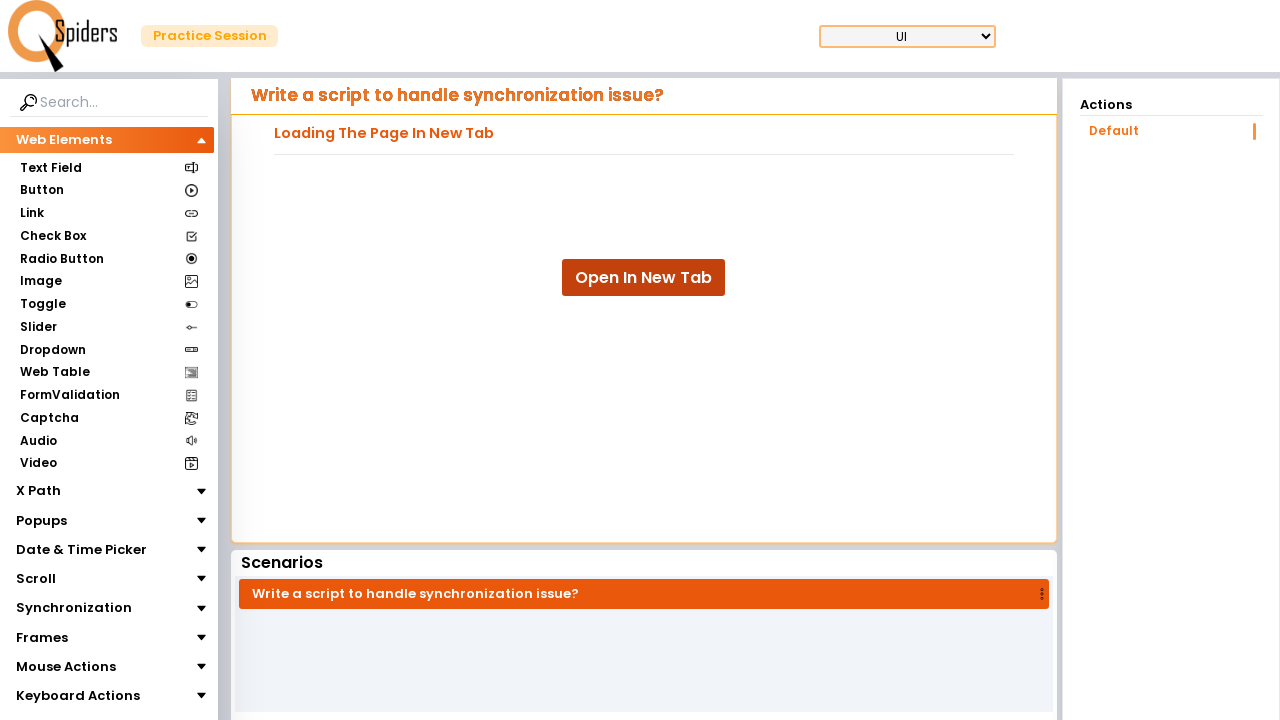